Tests the search/filter functionality on an offers page by entering a search term and verifying that the filtered results differ from the full list, confirming the filter is working correctly.

Starting URL: https://rahulshettyacademy.com/seleniumPractise/#/offers

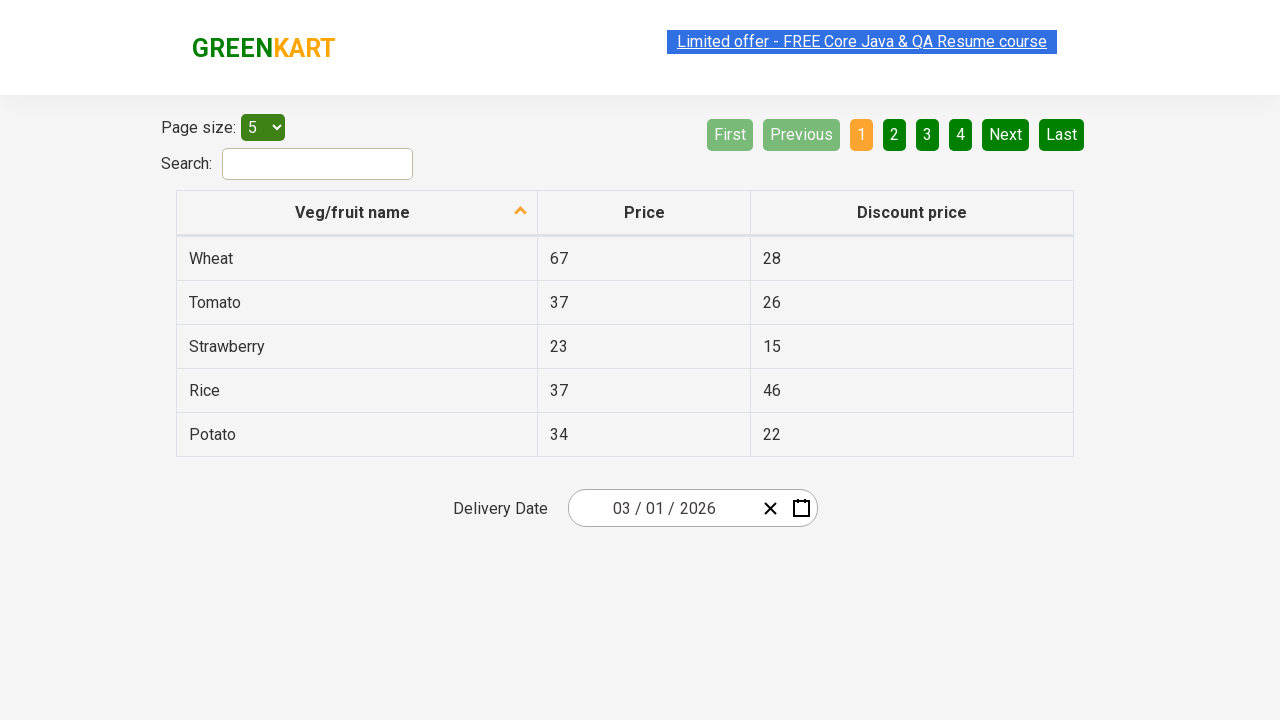

Filled search field with 'app' to filter offers on #search-field
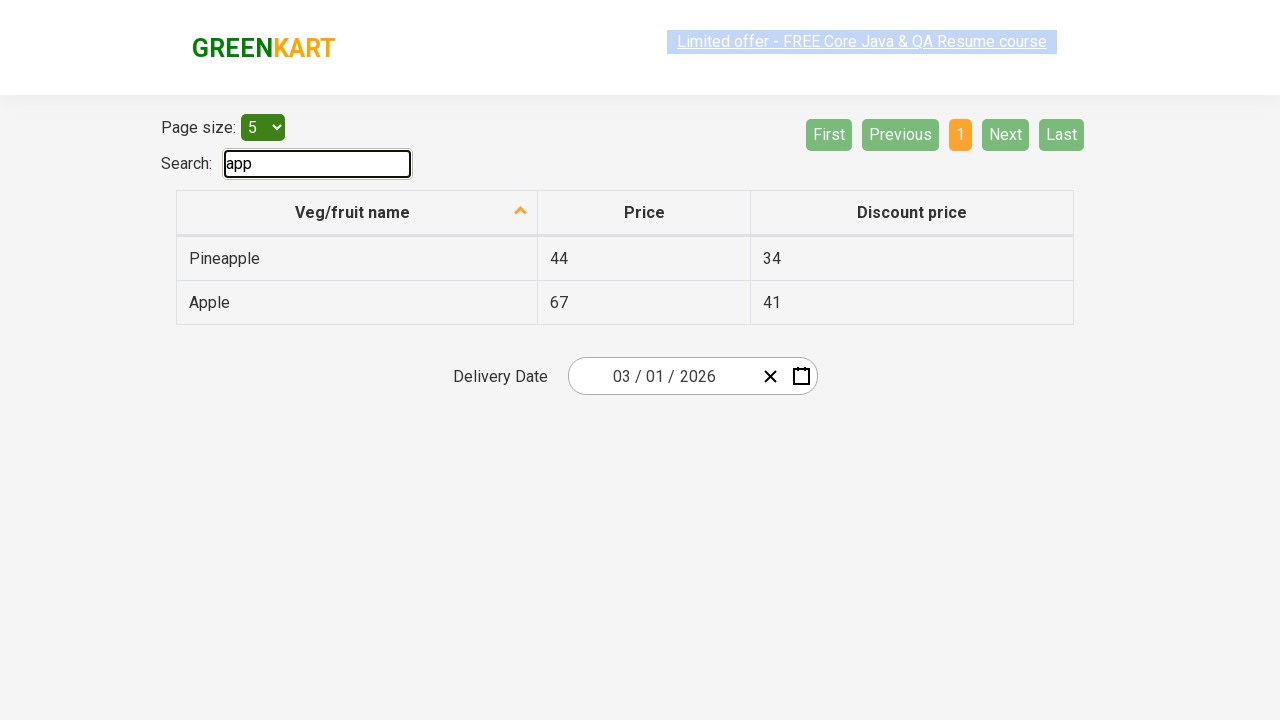

Waited for table to update with filtered results
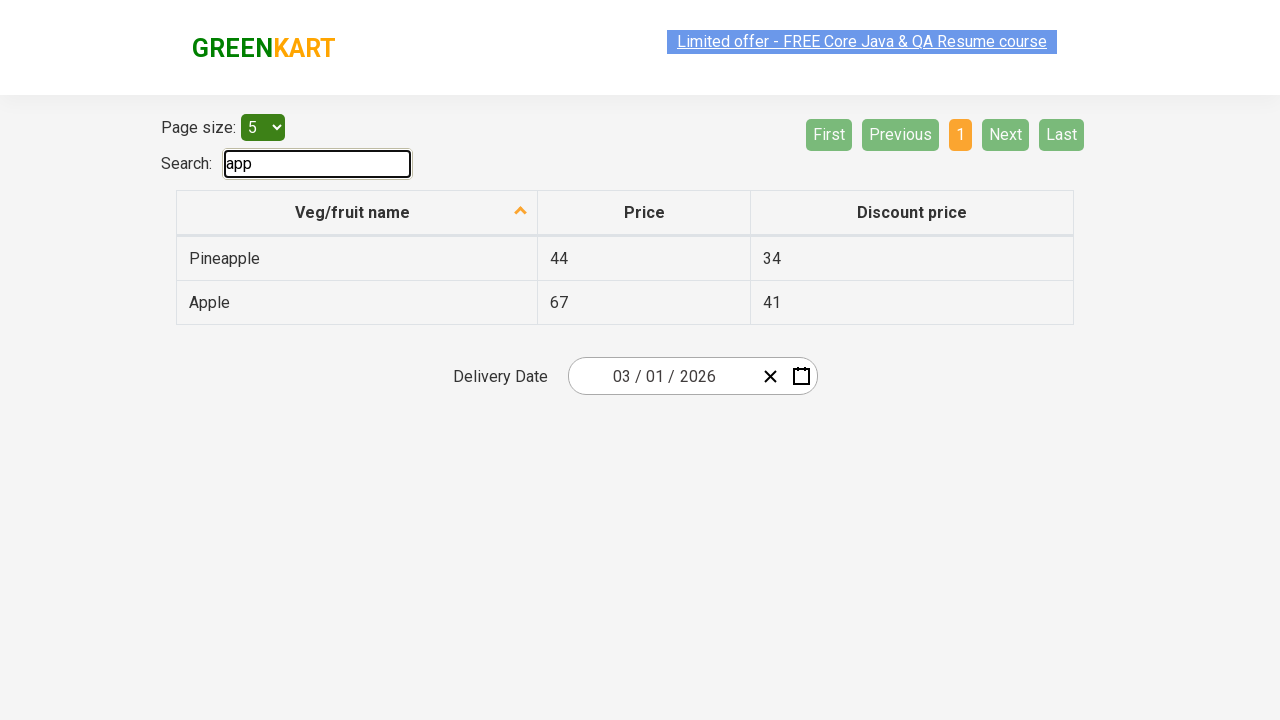

Retrieved all filtered results from table
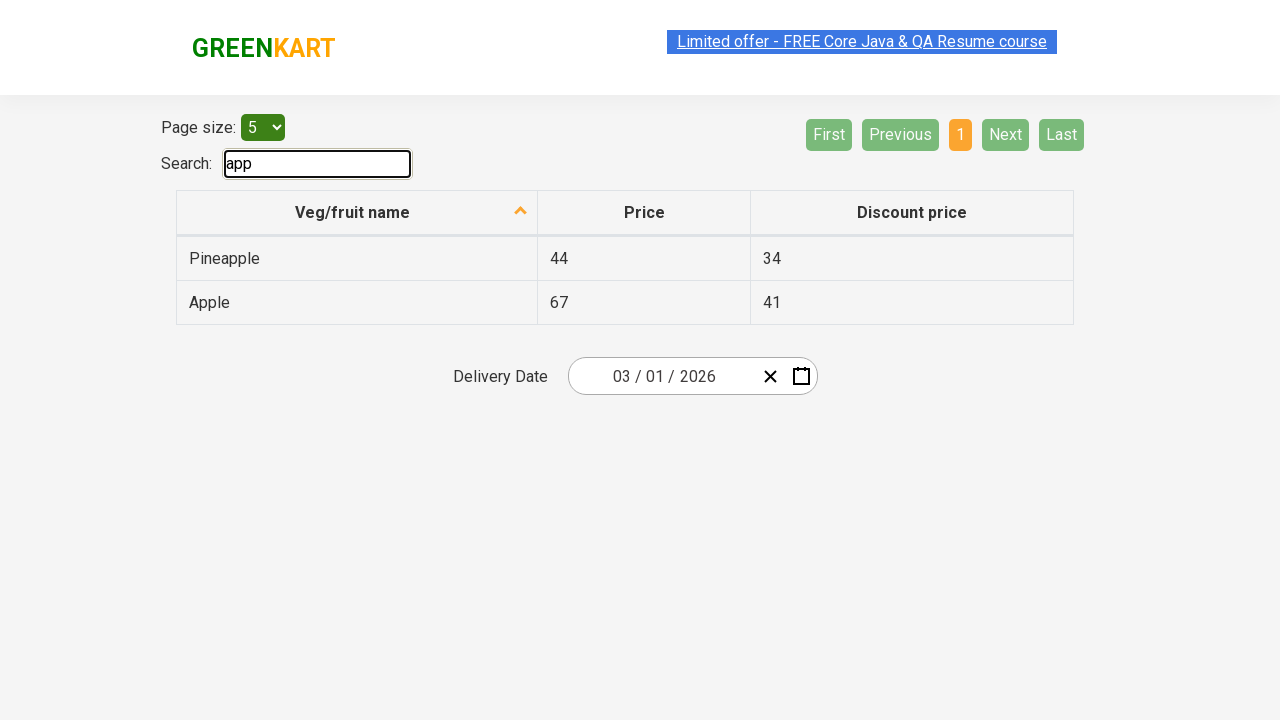

Identified 1 items containing 'Apple' from filtered results
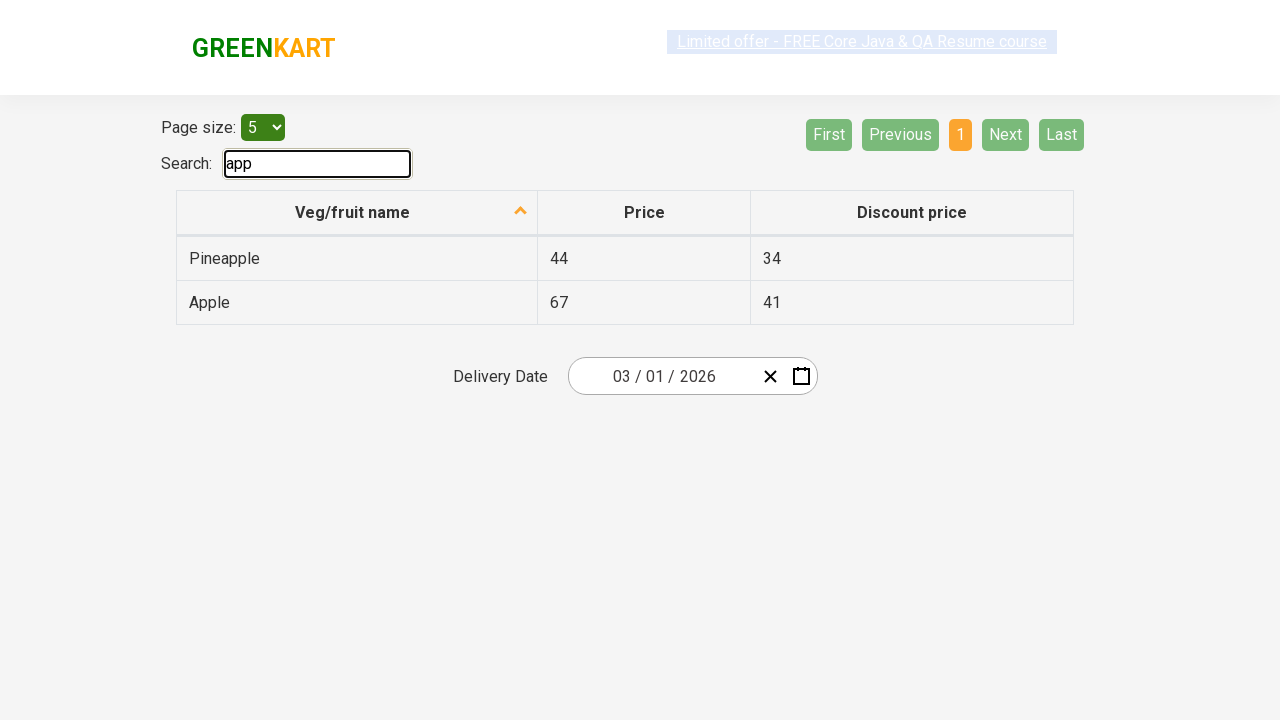

Verified filter is working: 2 total results, 1 Apple items - counts differ as expected
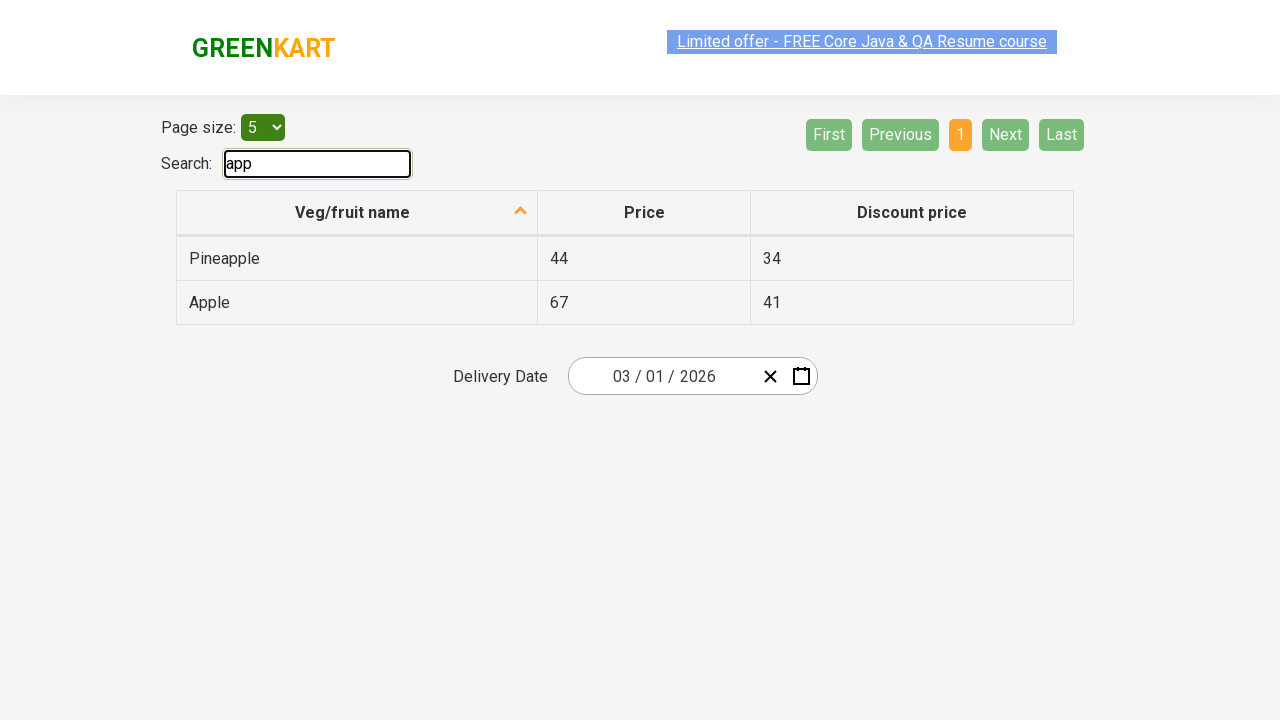

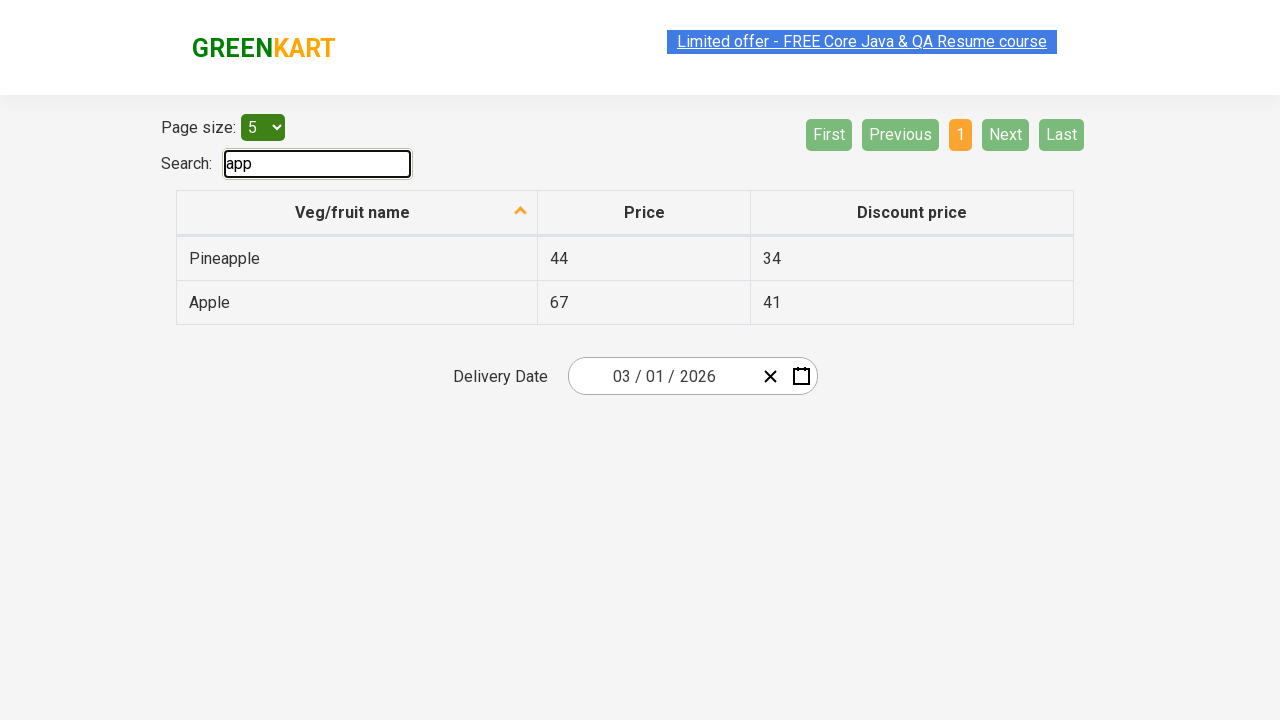